Tests dropdown functionality by clicking a dropdown button and selecting an item

Starting URL: https://formy-project.herokuapp.com/dropdown

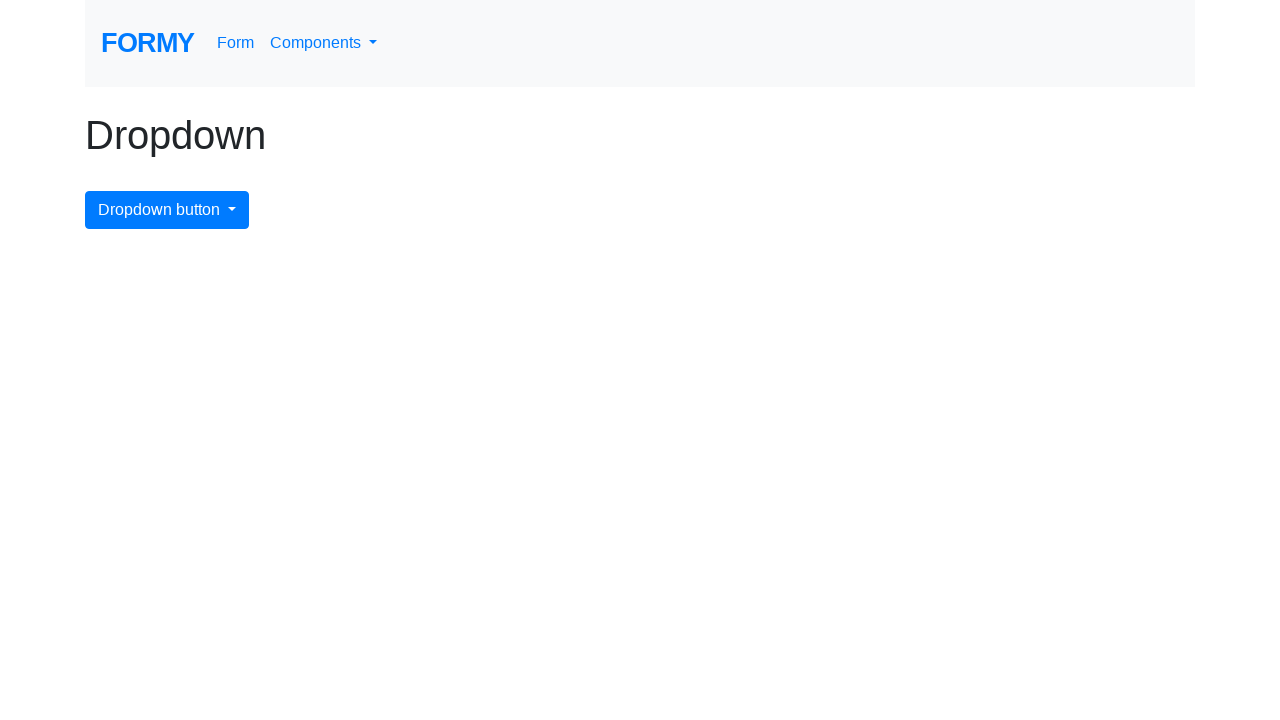

Clicked dropdown button at (167, 210) on #dropdownMenuButton
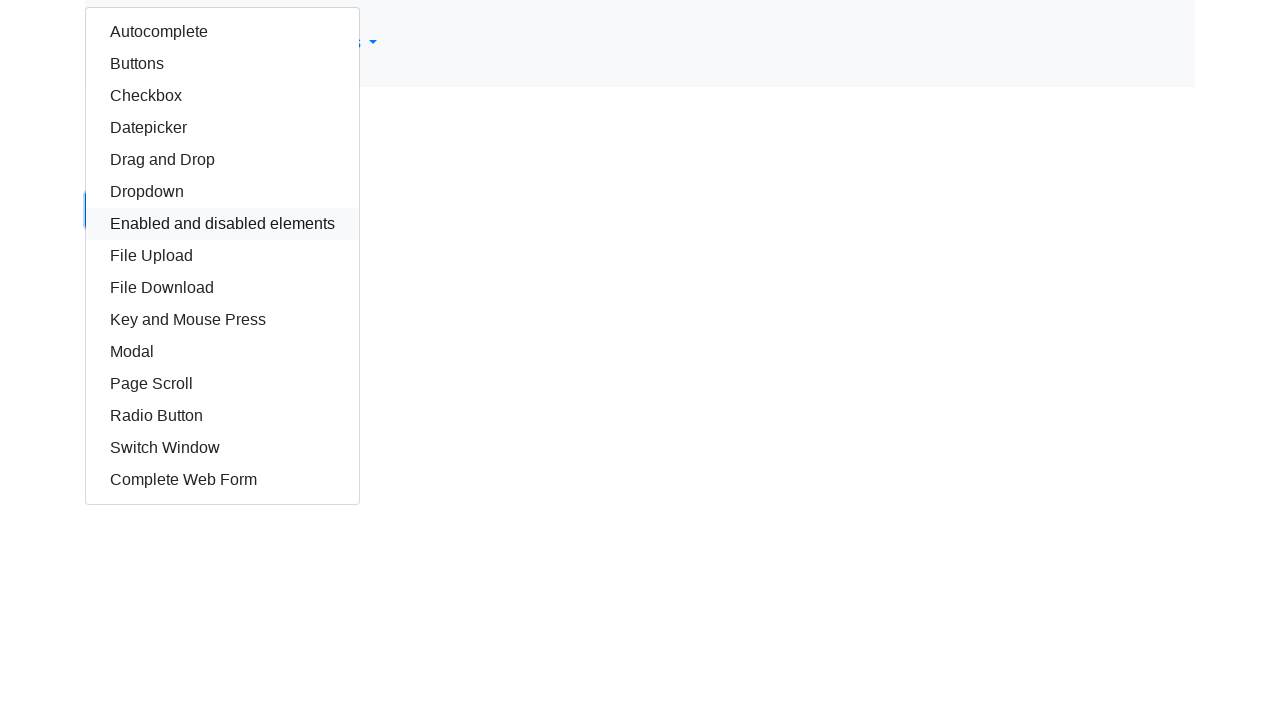

Selected autocomplete item from dropdown at (222, 32) on #autocomplete
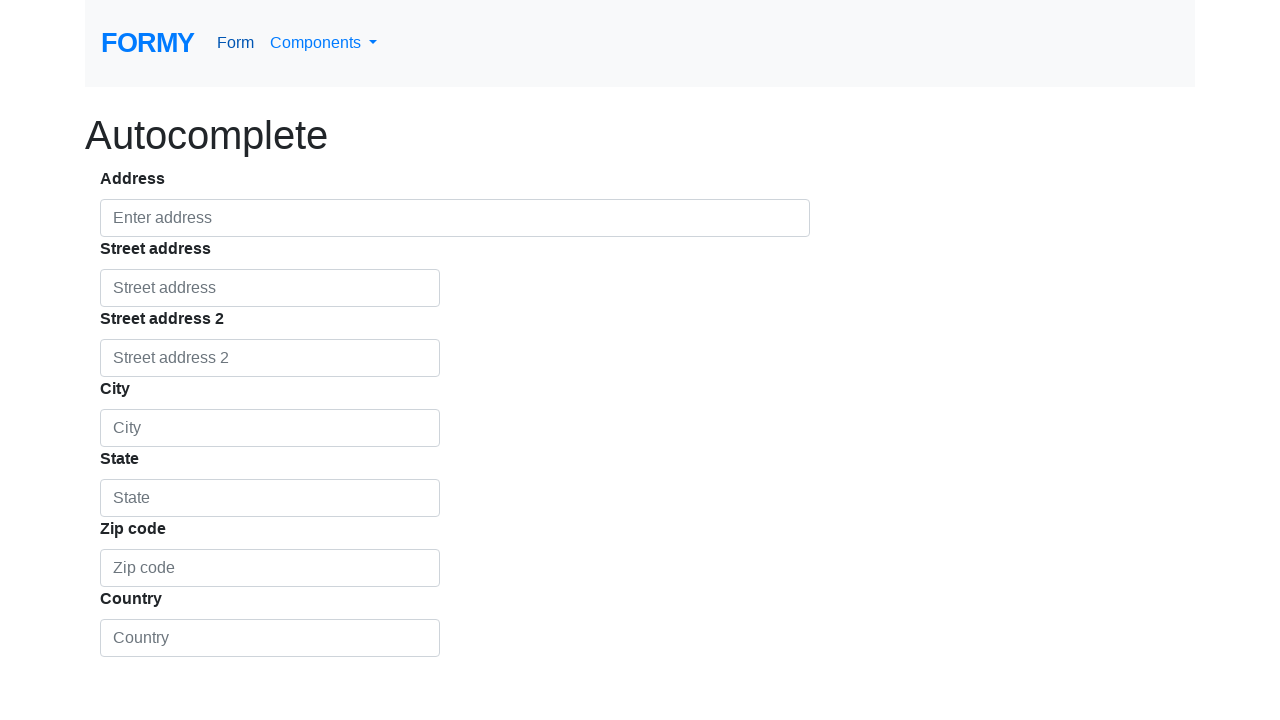

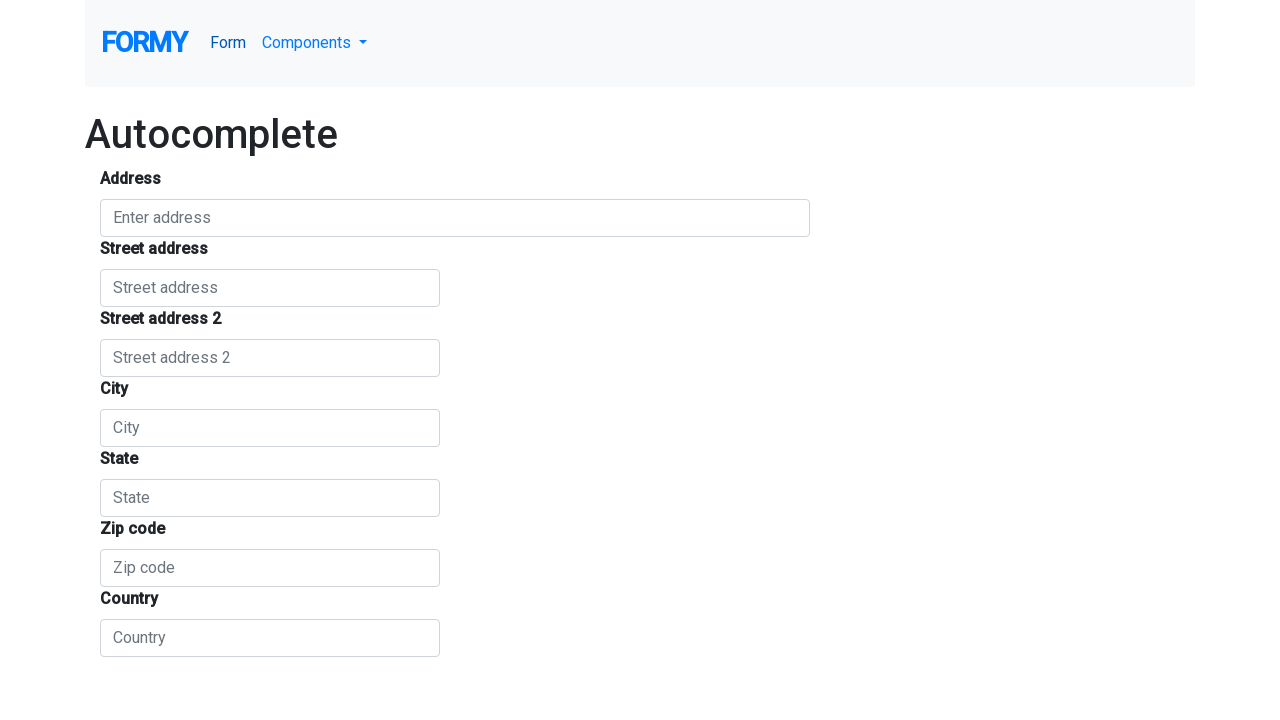